Tests navigation on the USGS Earth Explorer website by clicking on the Data Sets tab and expanding a data category.

Starting URL: https://earthexplorer.usgs.gov/

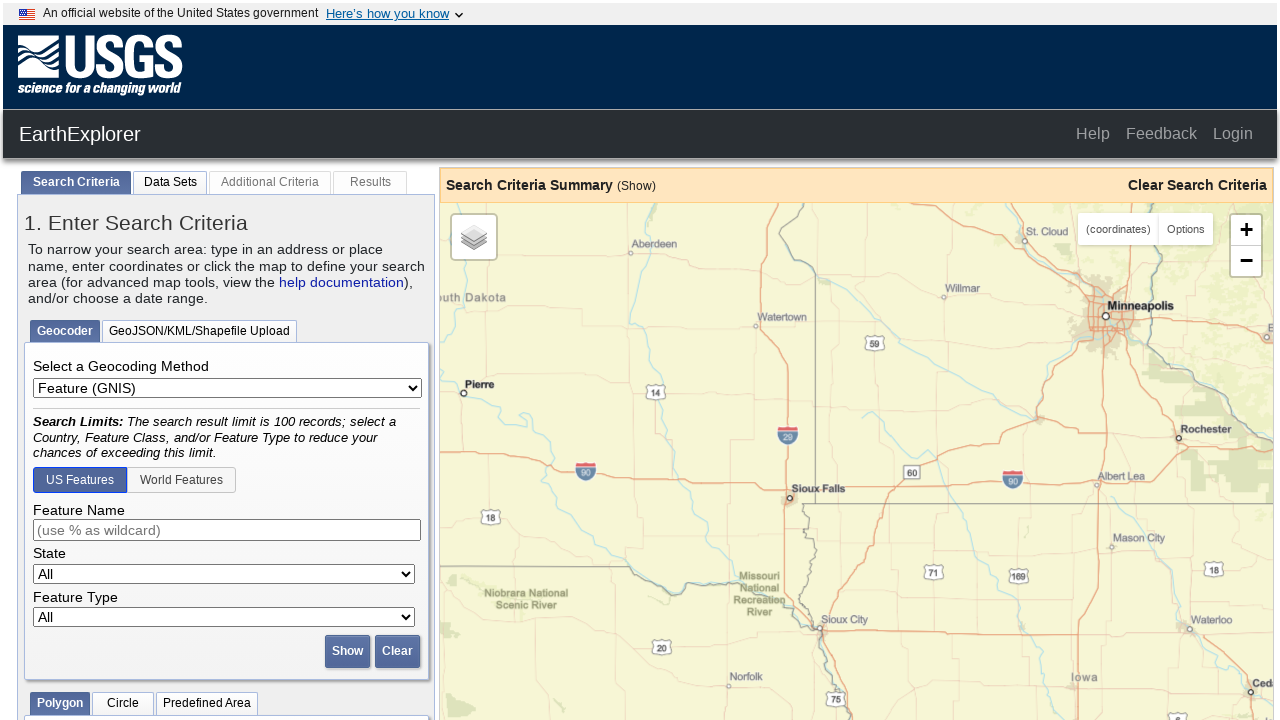

Clicked on the 'Data Sets' tab at (170, 182) on xpath=//div[@id="tab2" and text()="Data Sets"]
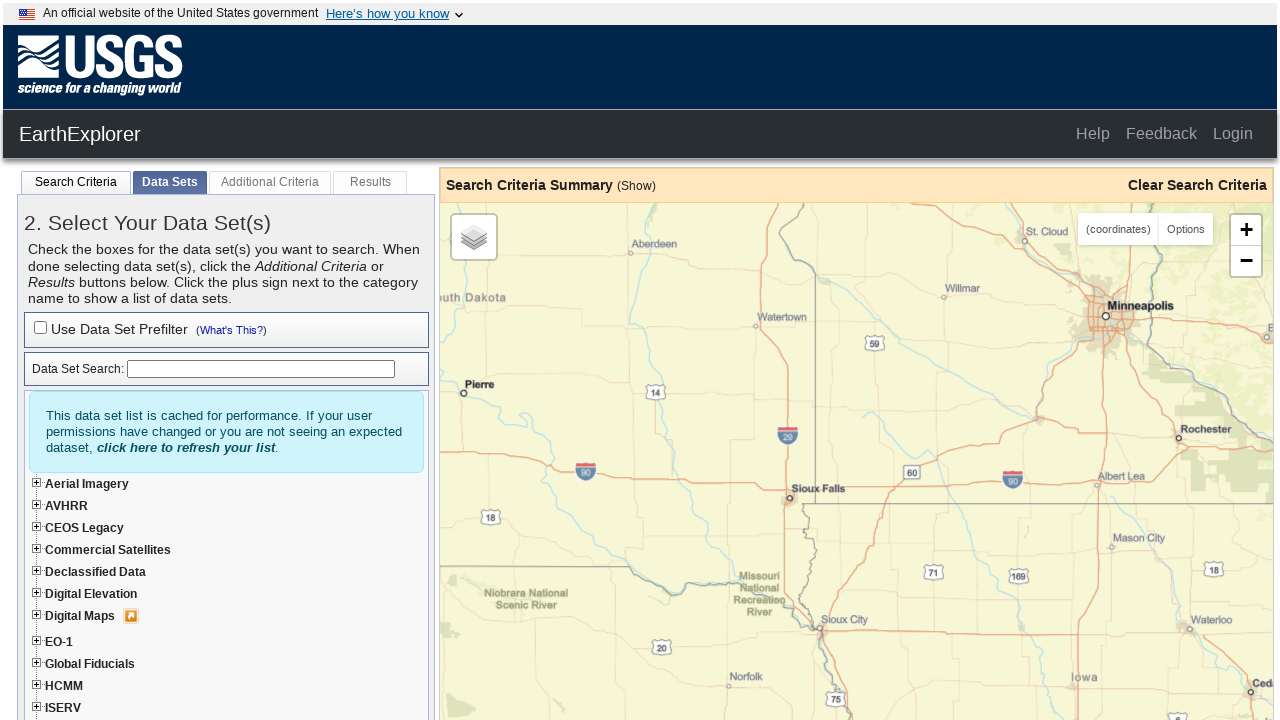

SRTM category element loaded
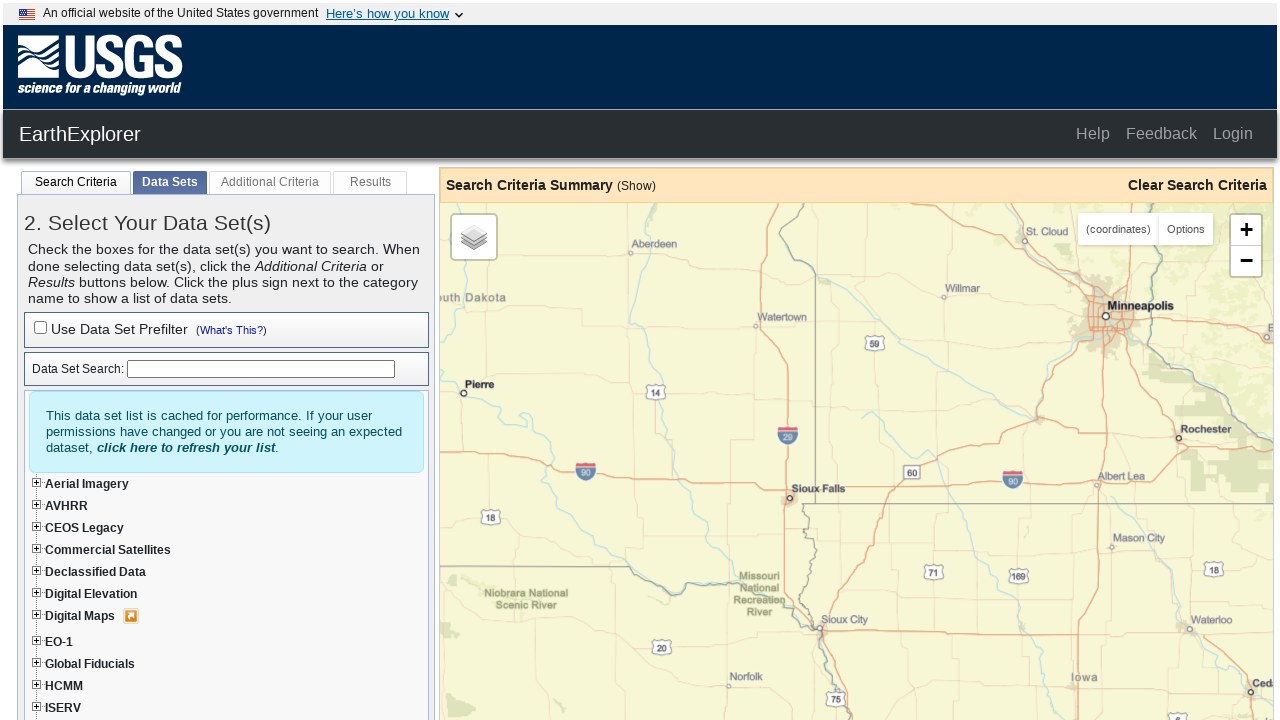

Clicked on the SRTM data category to expand it at (91, 594) on xpath=//li[@id="cat_207"]//span
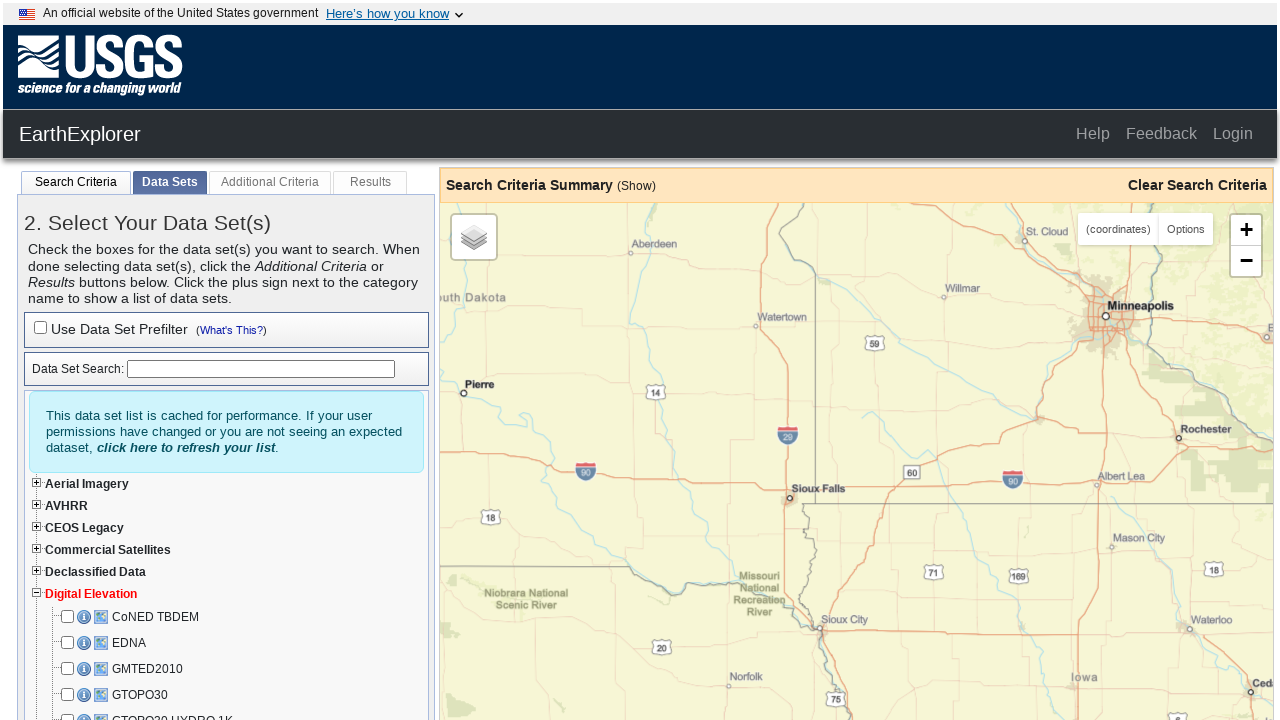

Waited for category expansion animation to complete
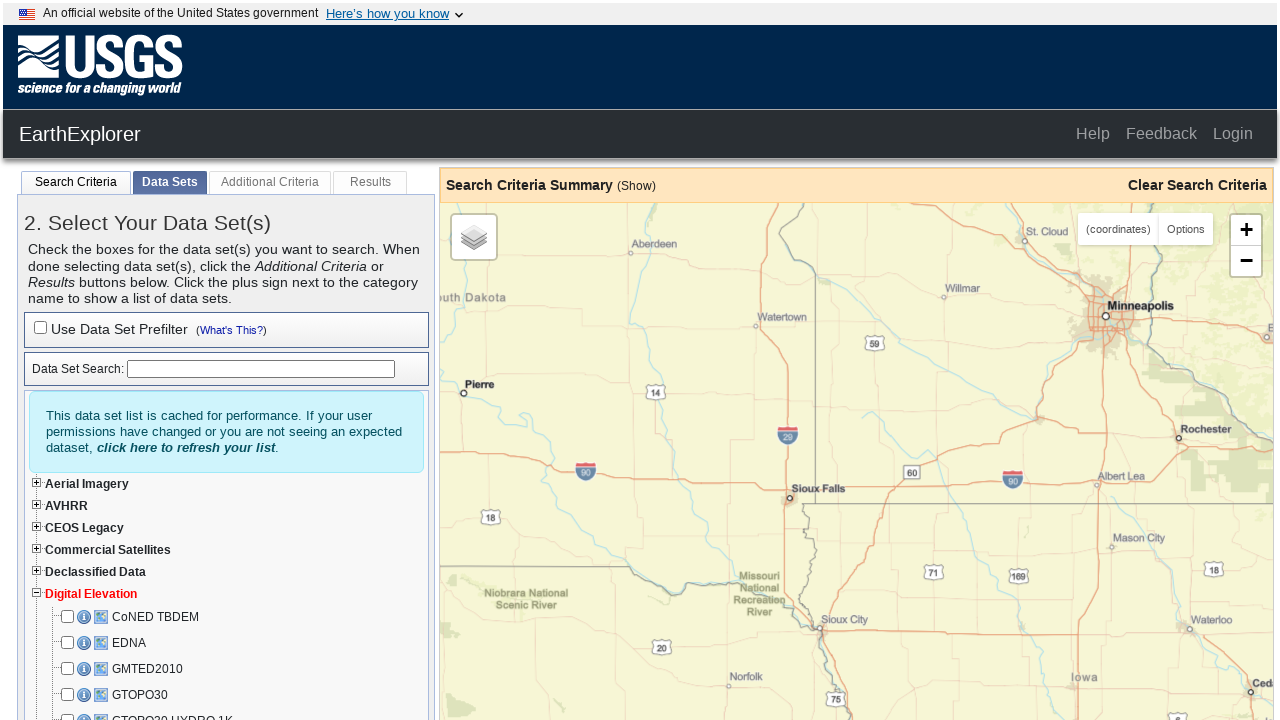

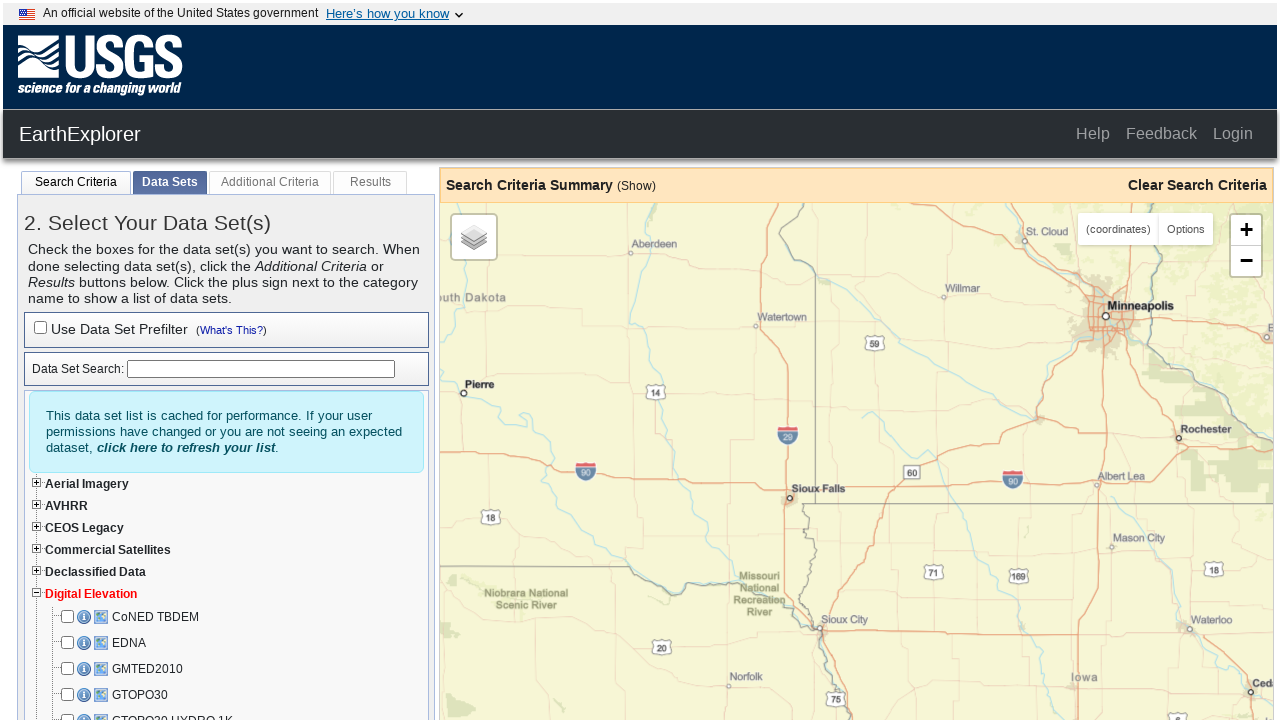